Navigates to Bluefly website to verify page loads

Starting URL: http://www.bluefly.com

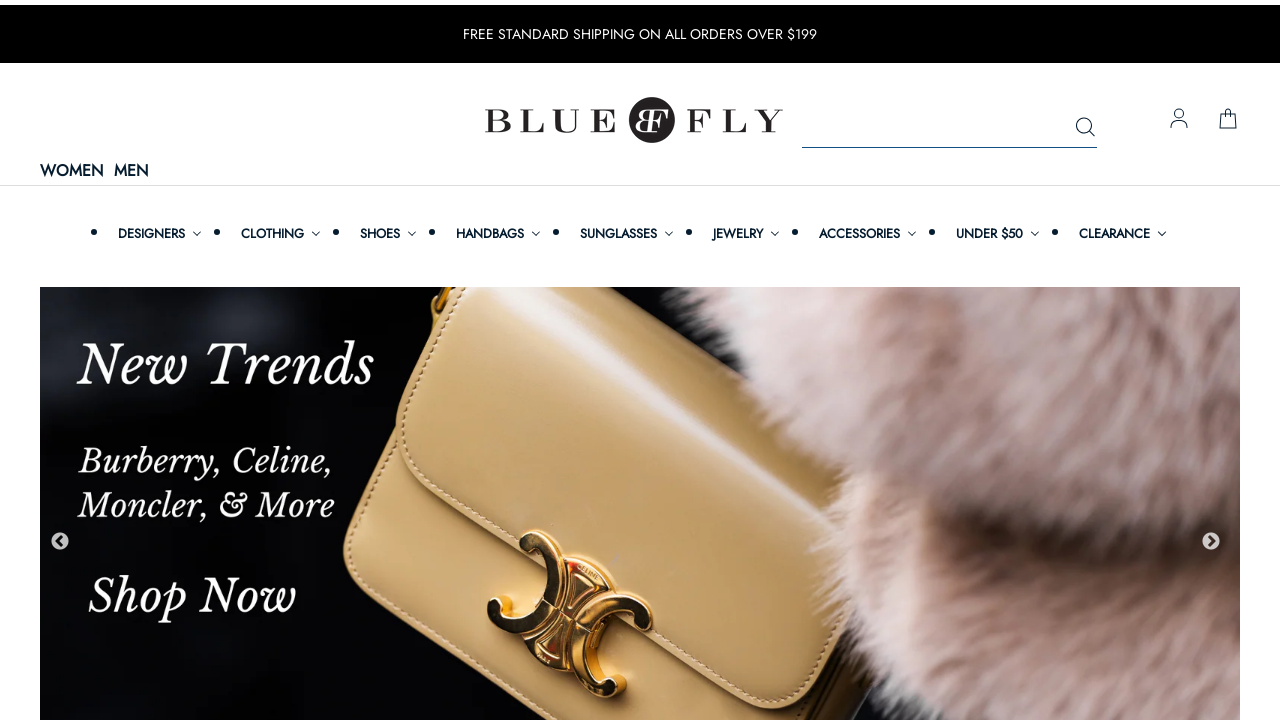

Waited for page to load completely (networkidle state)
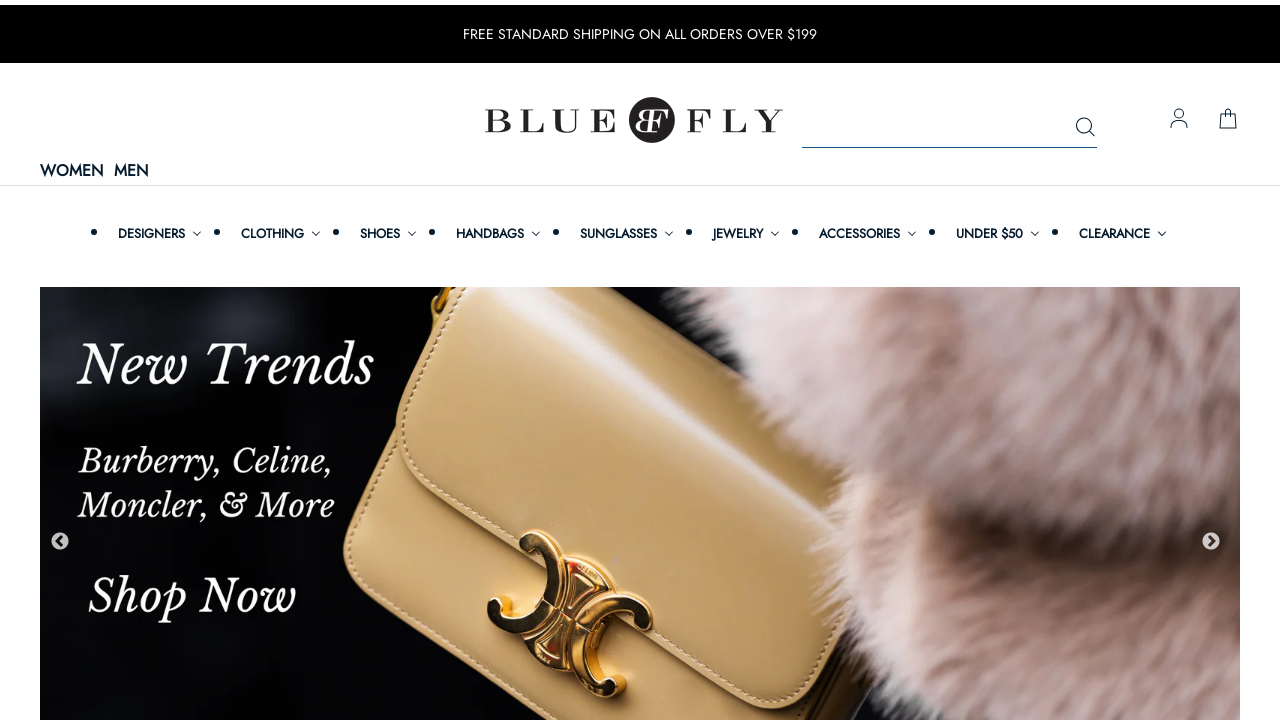

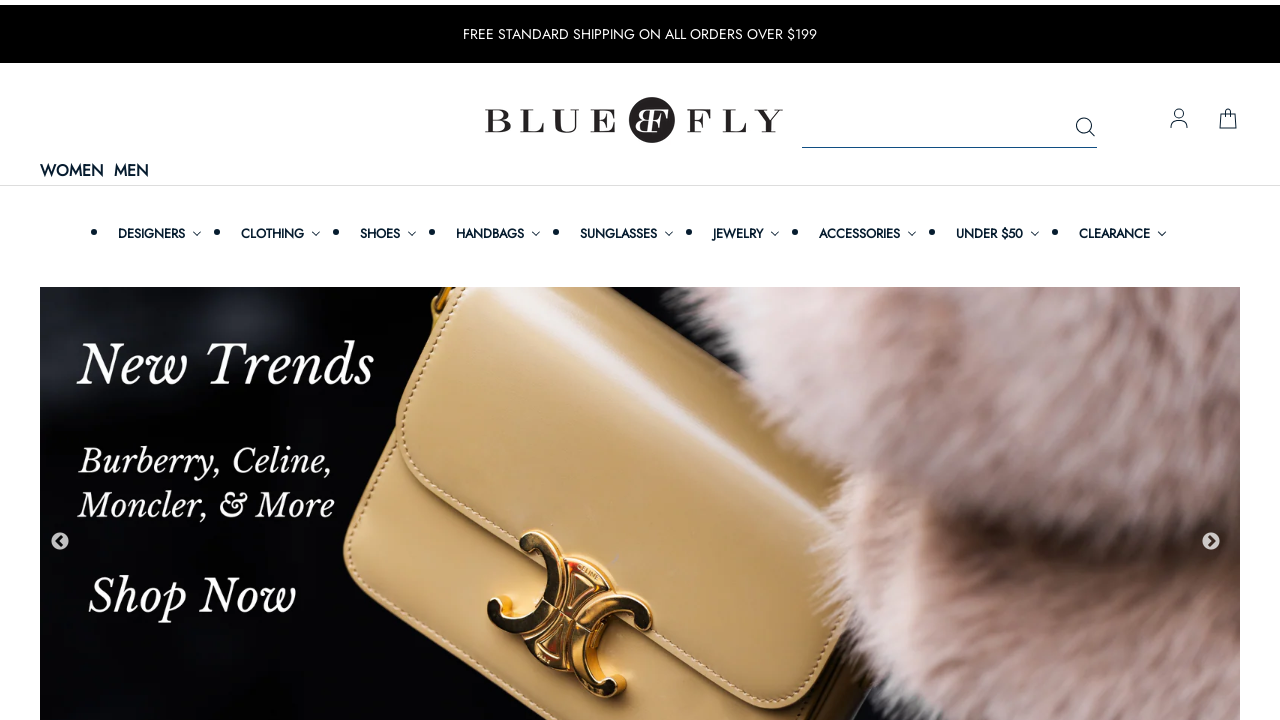